Tests filtering to display only completed items by clicking the Completed link

Starting URL: https://demo.playwright.dev/todomvc

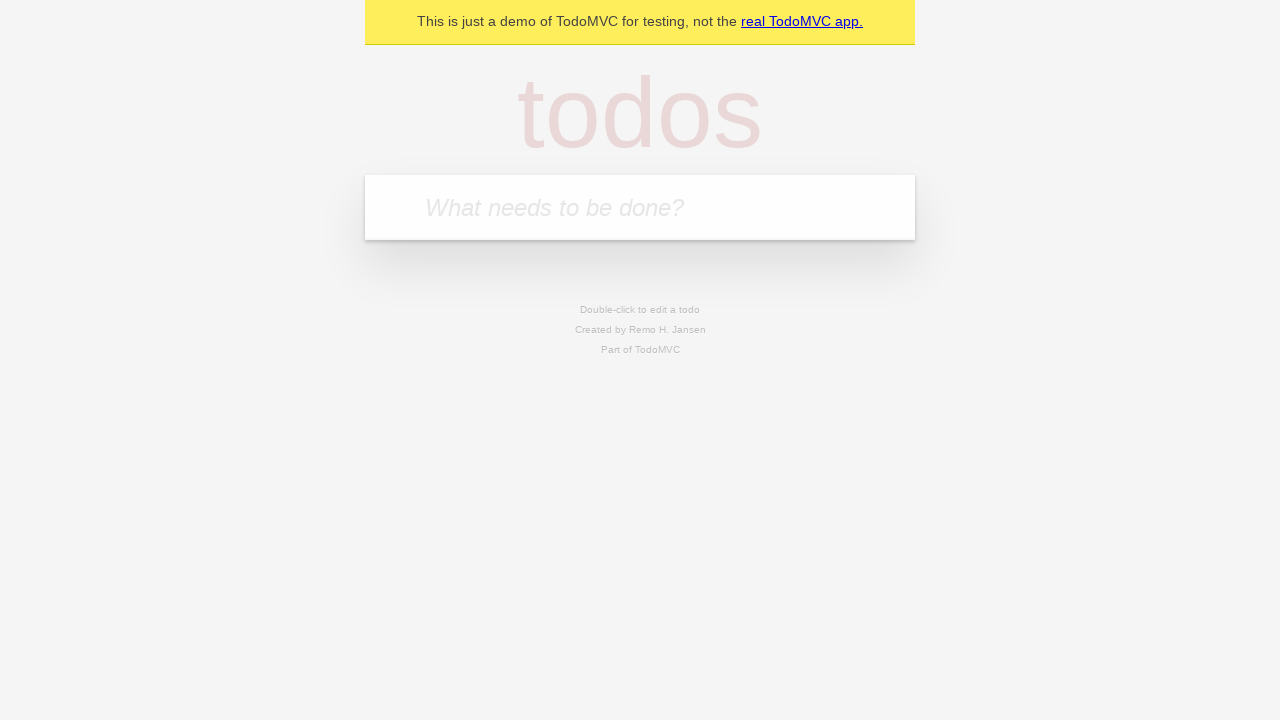

Filled todo input with 'buy some cheese' on internal:attr=[placeholder="What needs to be done?"i]
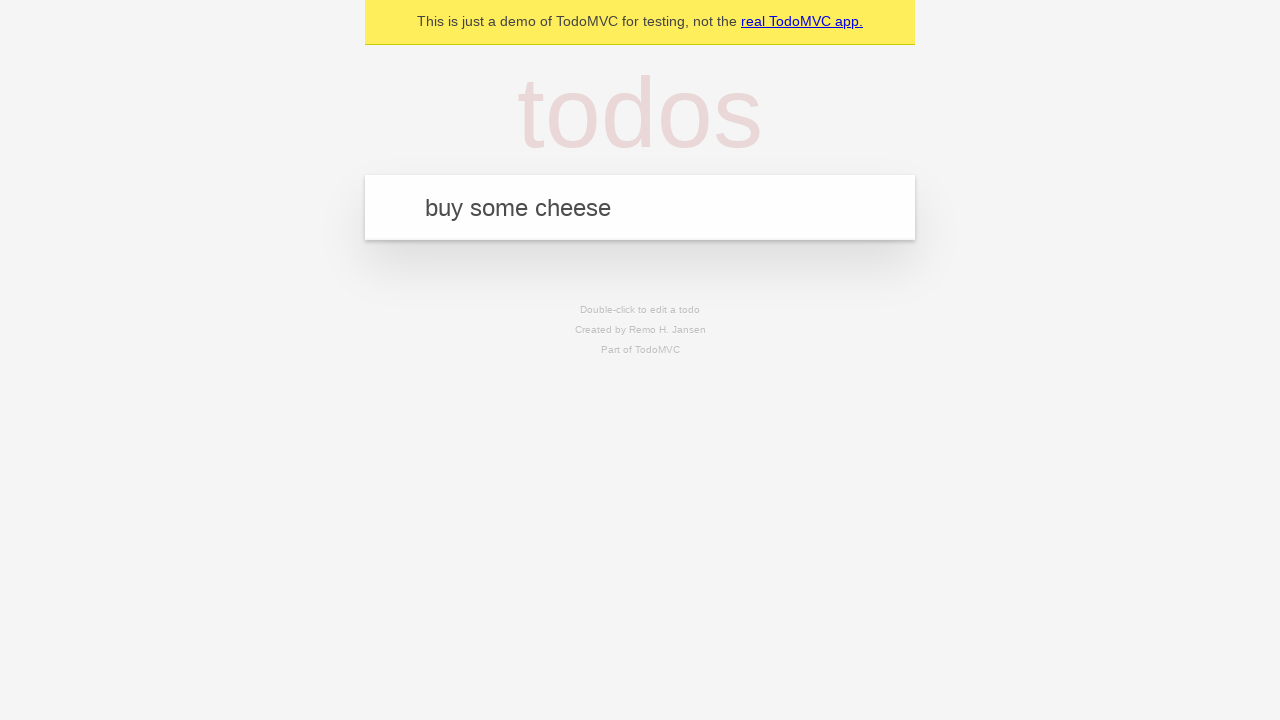

Pressed Enter to add first todo on internal:attr=[placeholder="What needs to be done?"i]
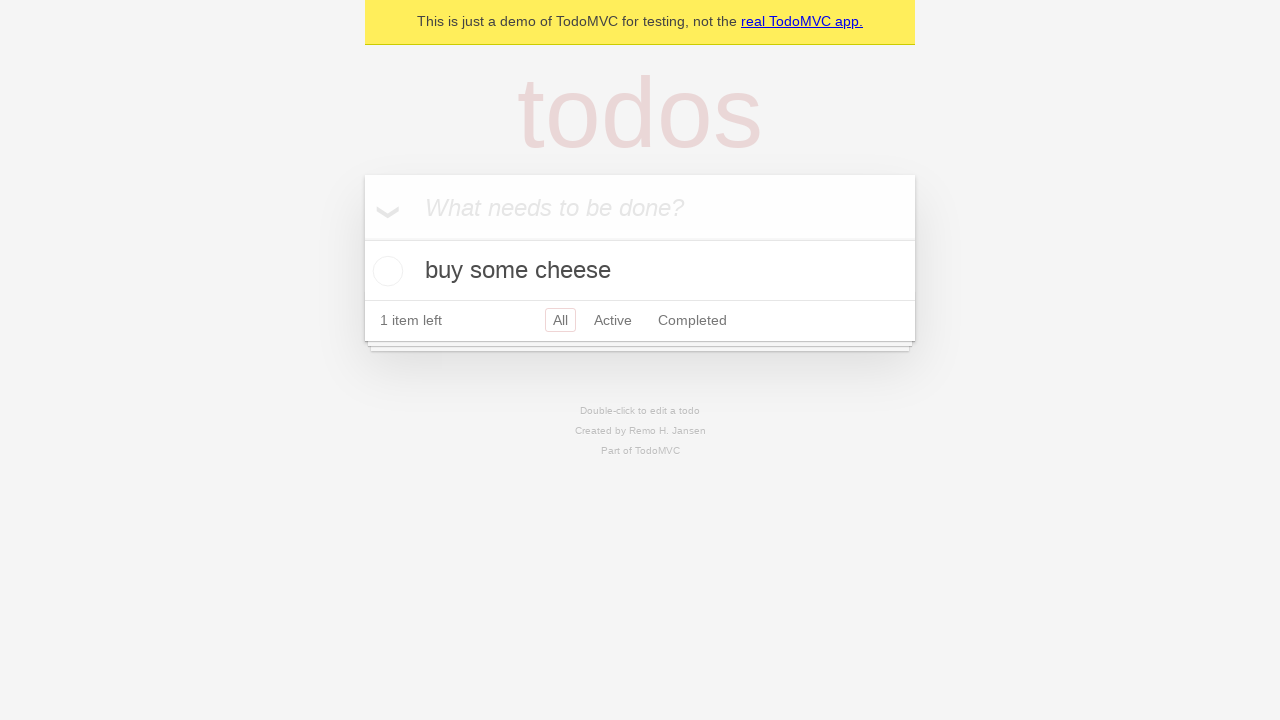

Filled todo input with 'feed the cat' on internal:attr=[placeholder="What needs to be done?"i]
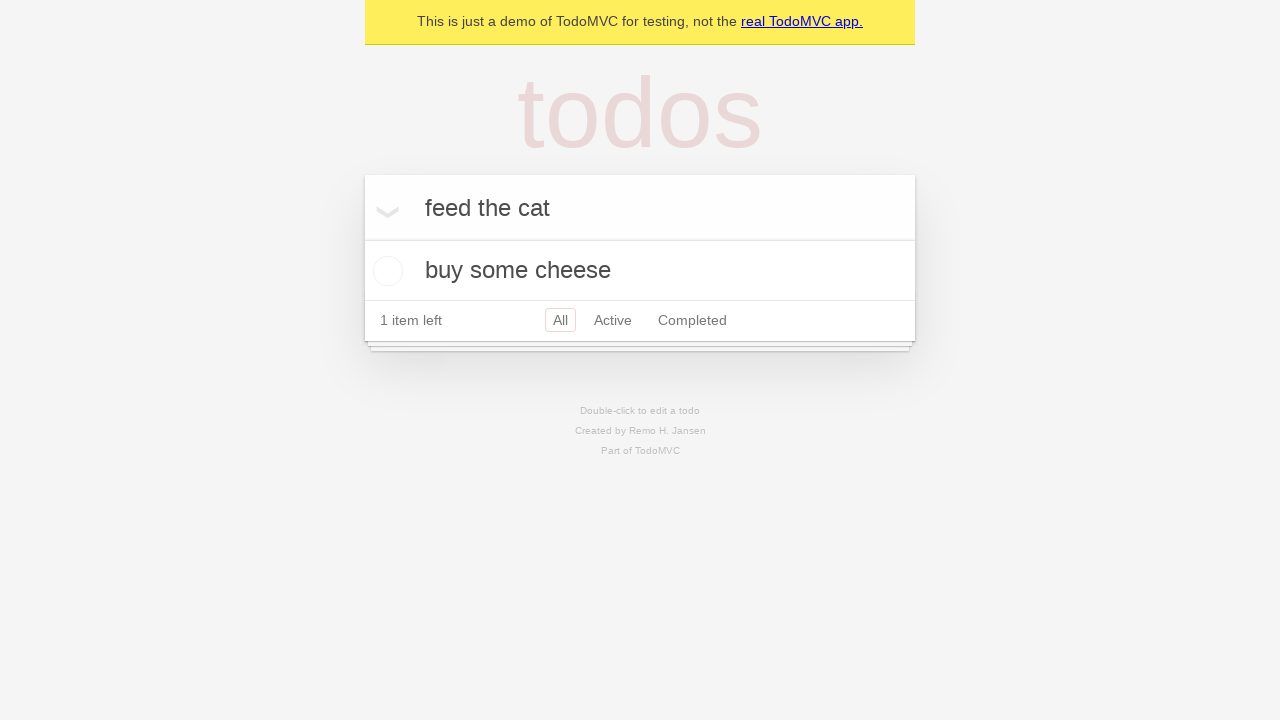

Pressed Enter to add second todo on internal:attr=[placeholder="What needs to be done?"i]
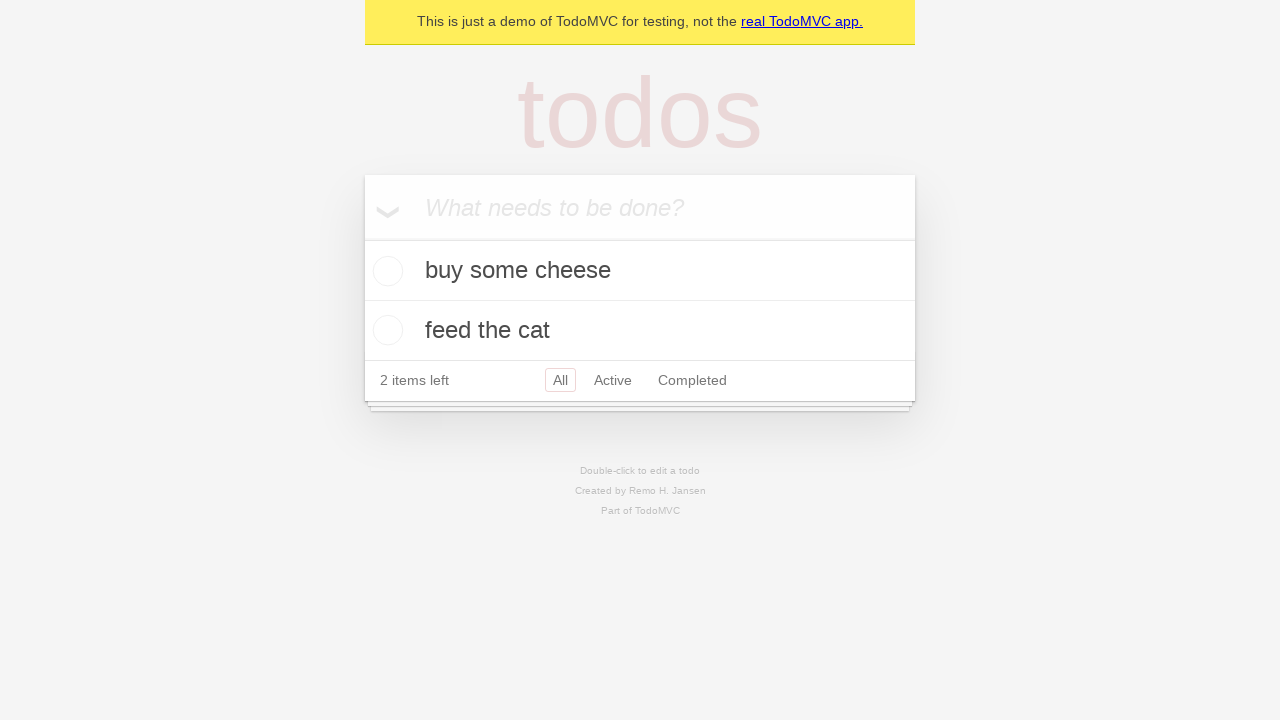

Filled todo input with 'book a doctors appointment' on internal:attr=[placeholder="What needs to be done?"i]
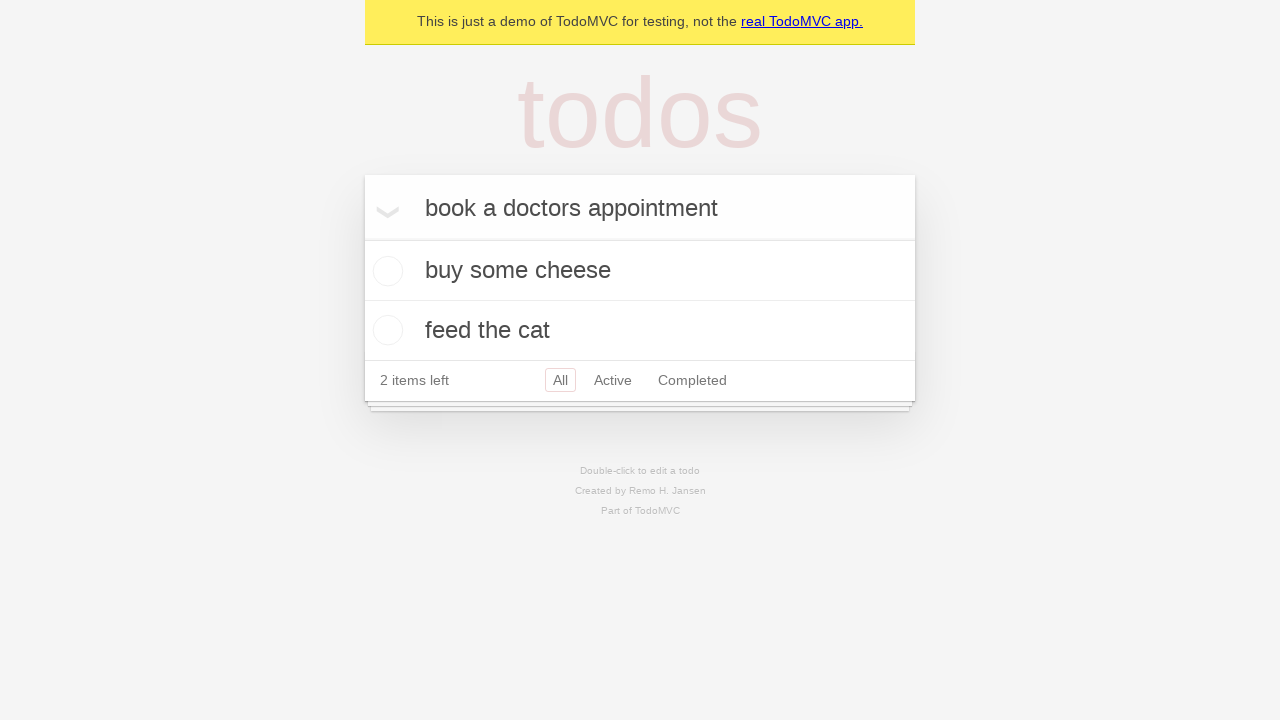

Pressed Enter to add third todo on internal:attr=[placeholder="What needs to be done?"i]
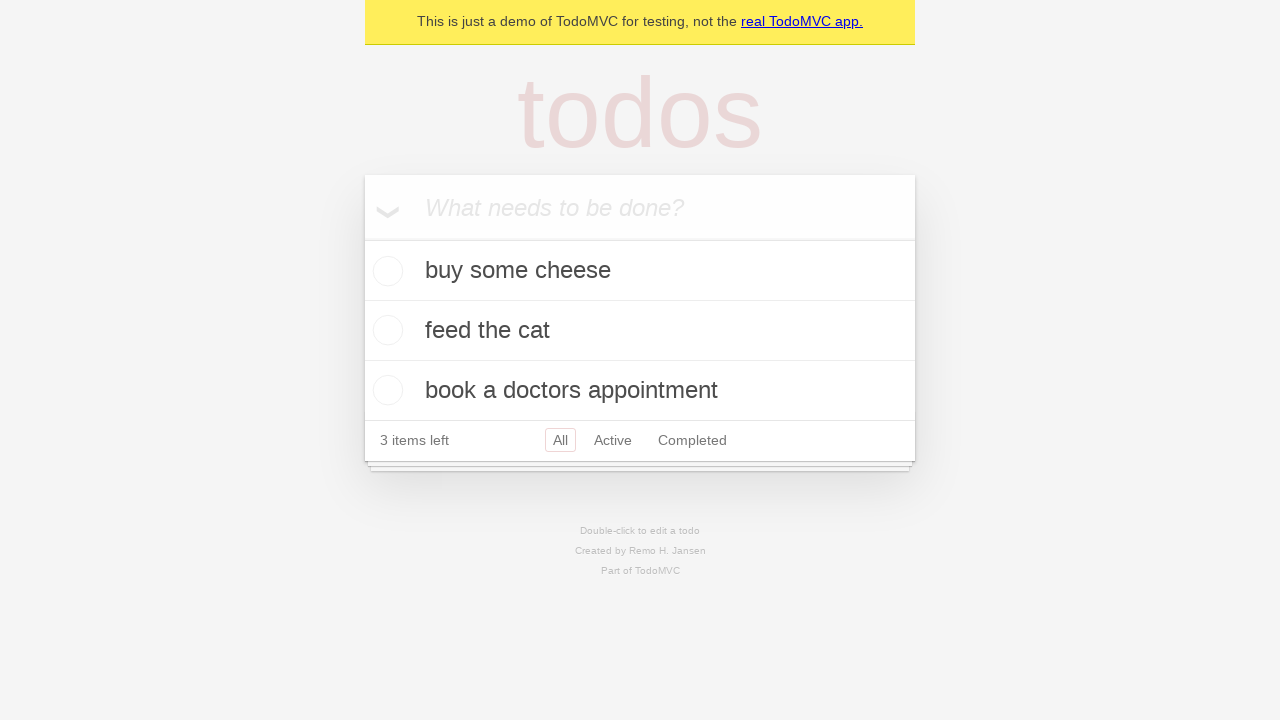

Checked the checkbox for the second todo item at (385, 330) on internal:testid=[data-testid="todo-item"s] >> nth=1 >> internal:role=checkbox
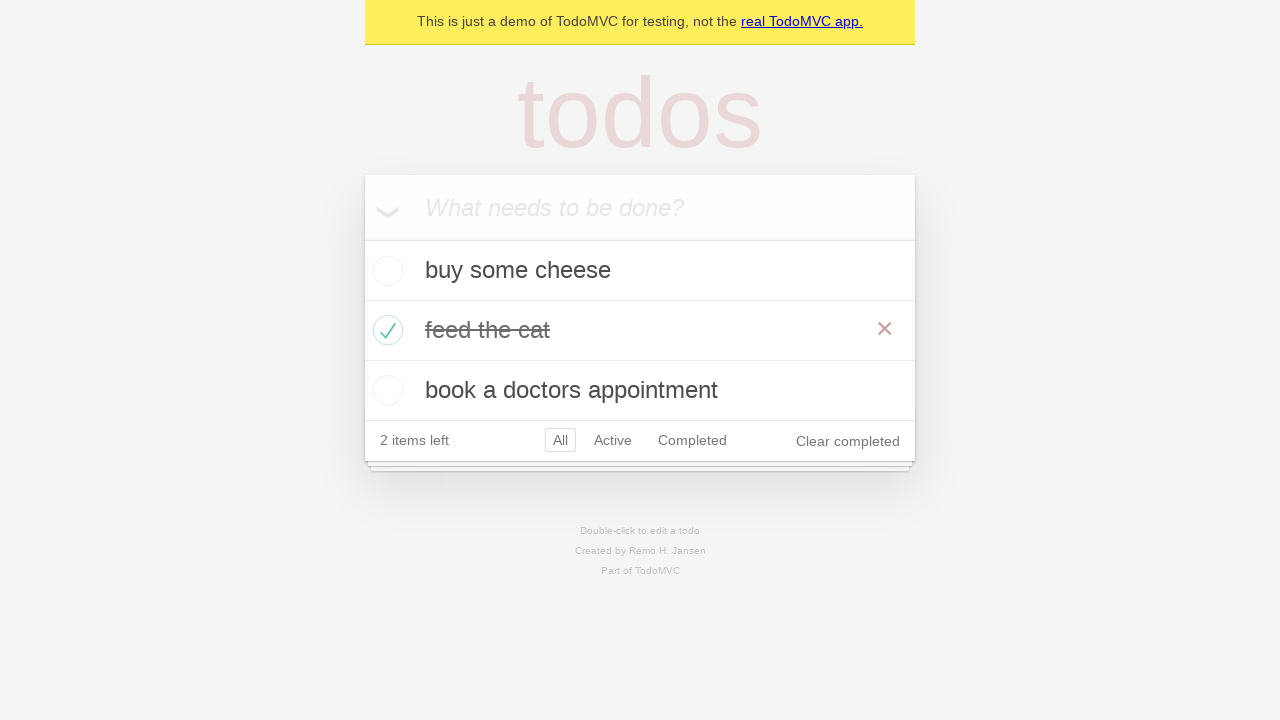

Clicked the Completed filter link at (692, 440) on internal:role=link[name="Completed"i]
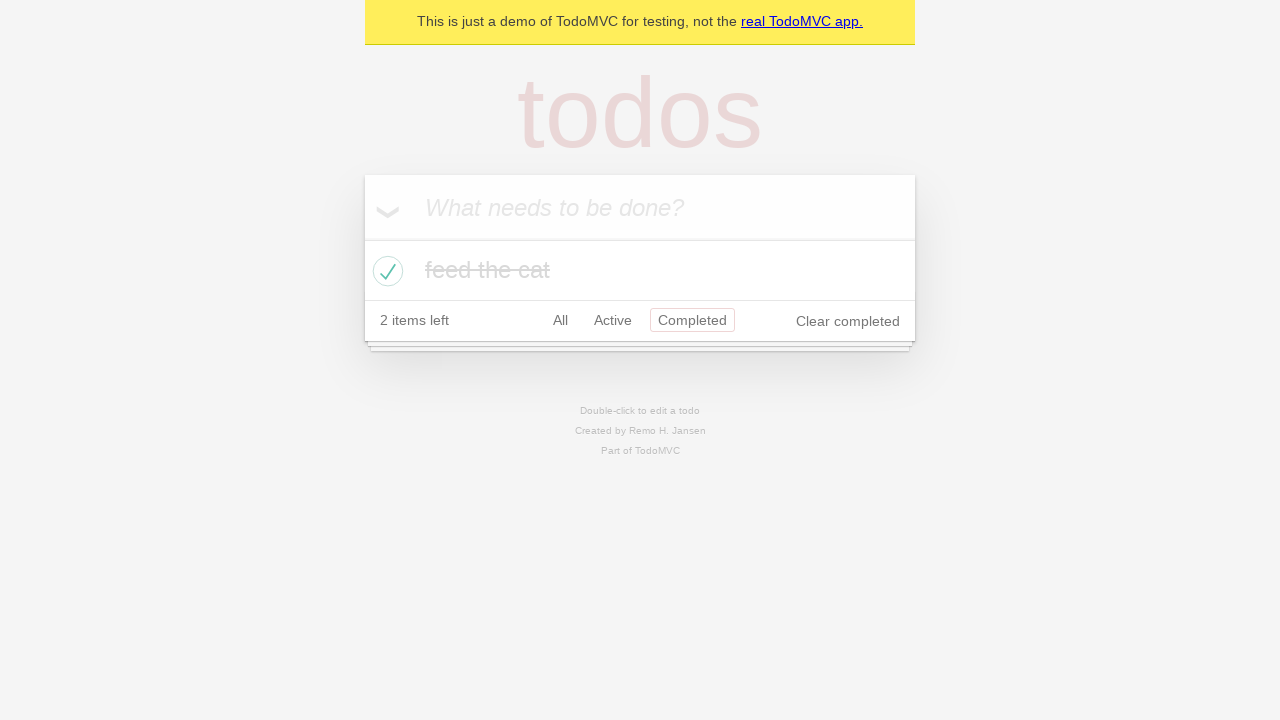

Filtered todo list loaded showing only completed items
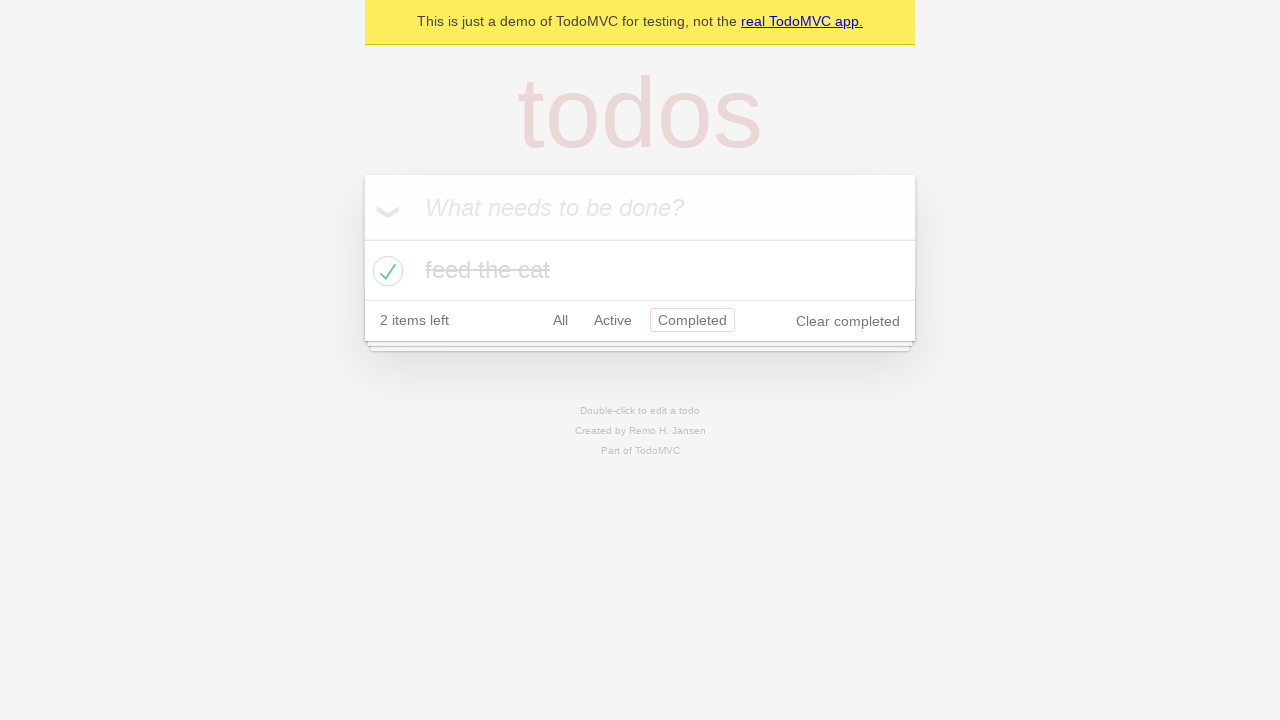

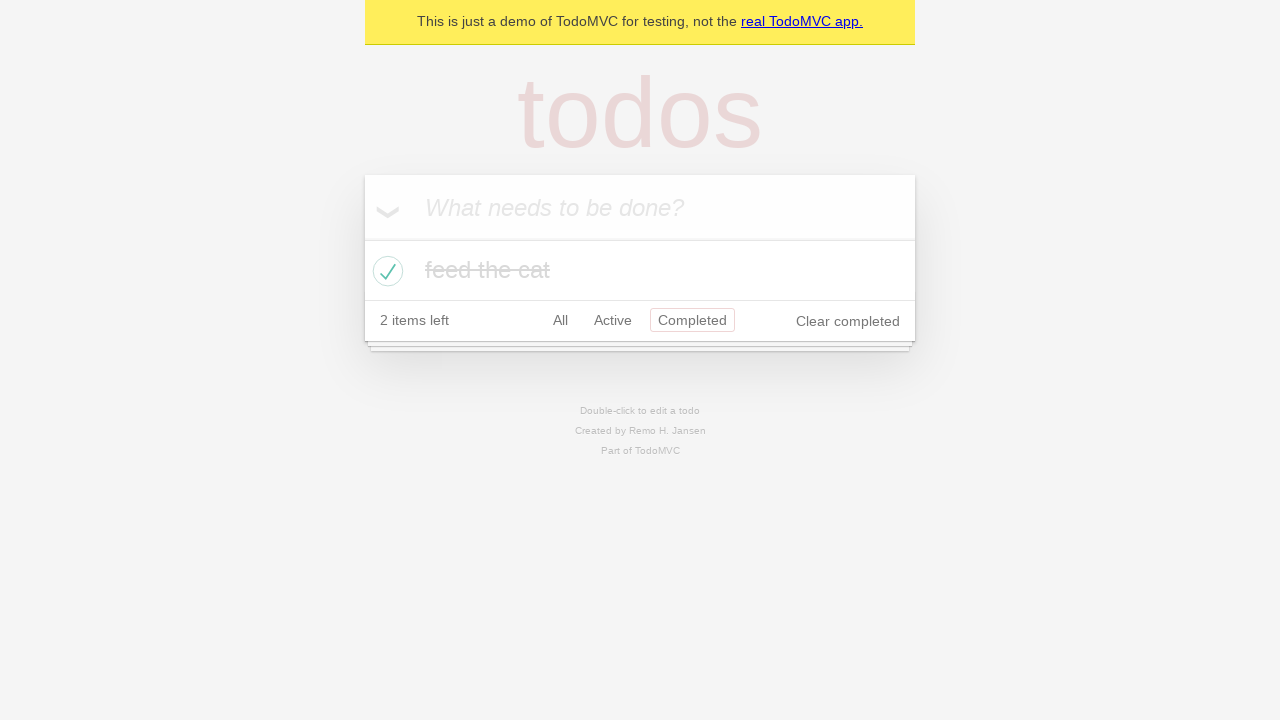